Tests window switching functionality by navigating to Multiple Windows page, opening a new window, and switching between windows

Starting URL: https://the-internet.herokuapp.com/

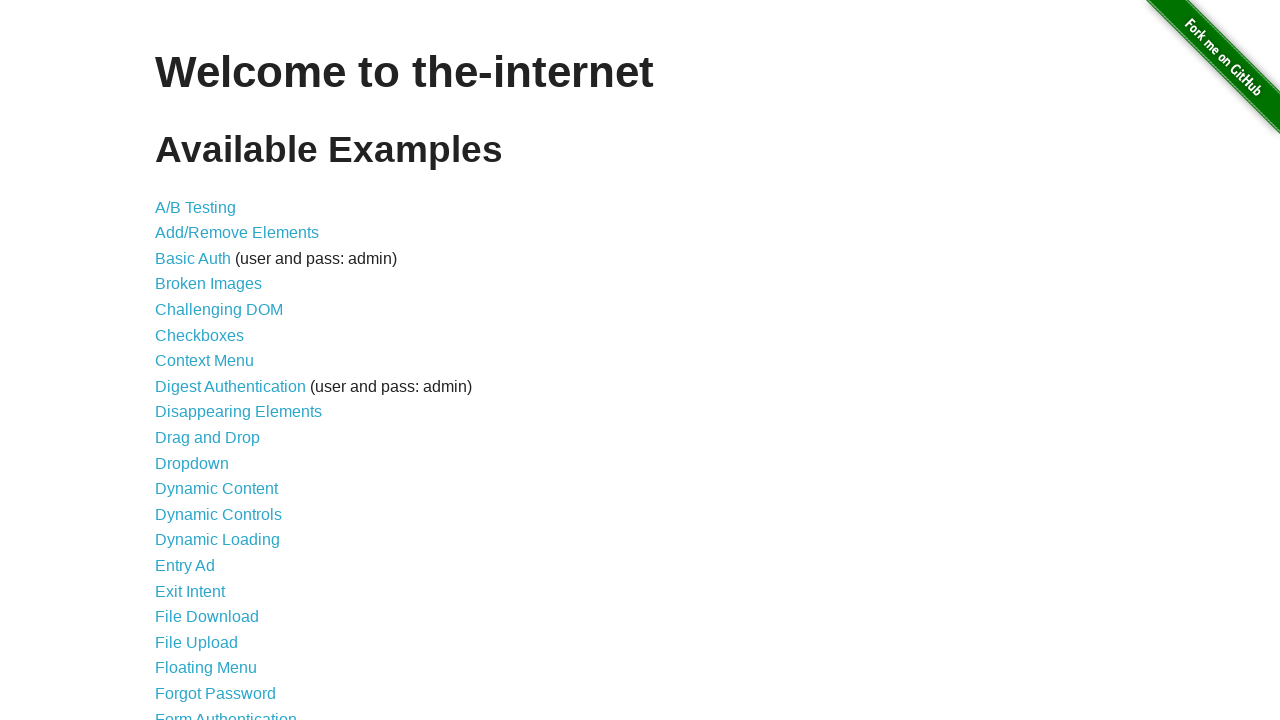

Clicked on Multiple Windows link at (218, 369) on xpath=//a[contains(text(),'Multiple Windows')]
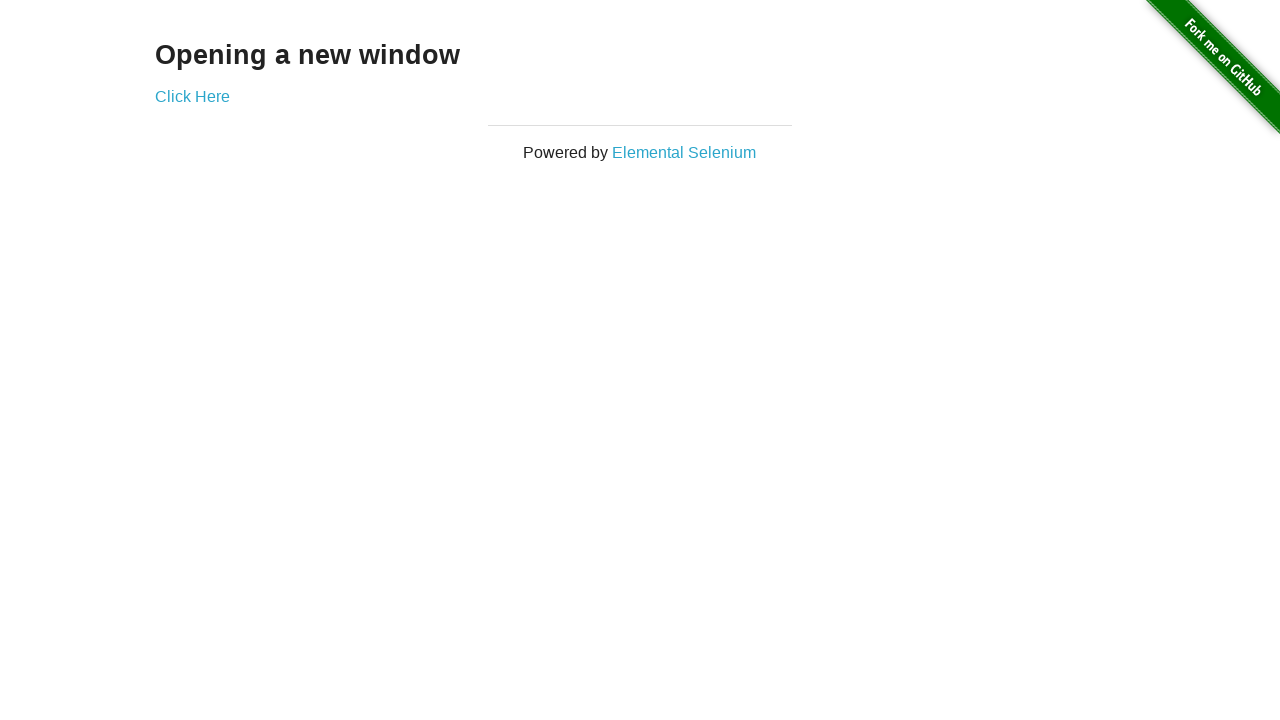

Clicked 'Click Here' link to open new window at (192, 96) on xpath=//a[contains(text(),'Click Here')]
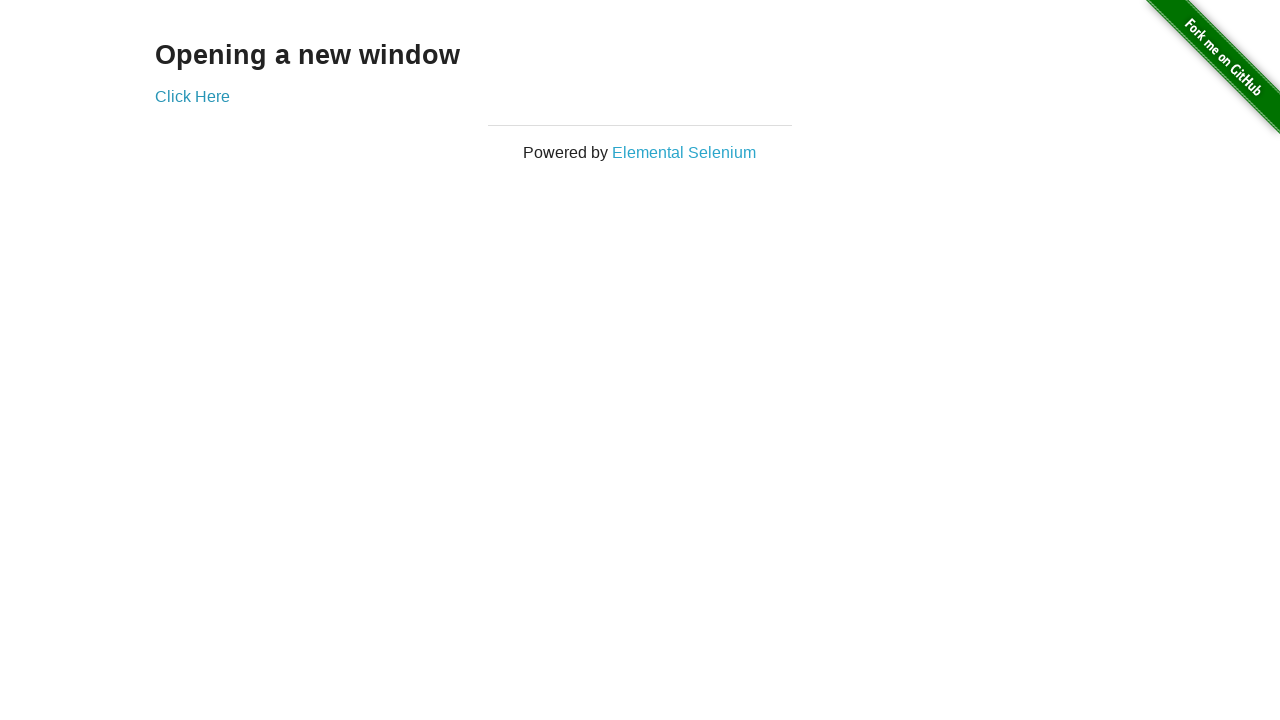

New window opened and captured
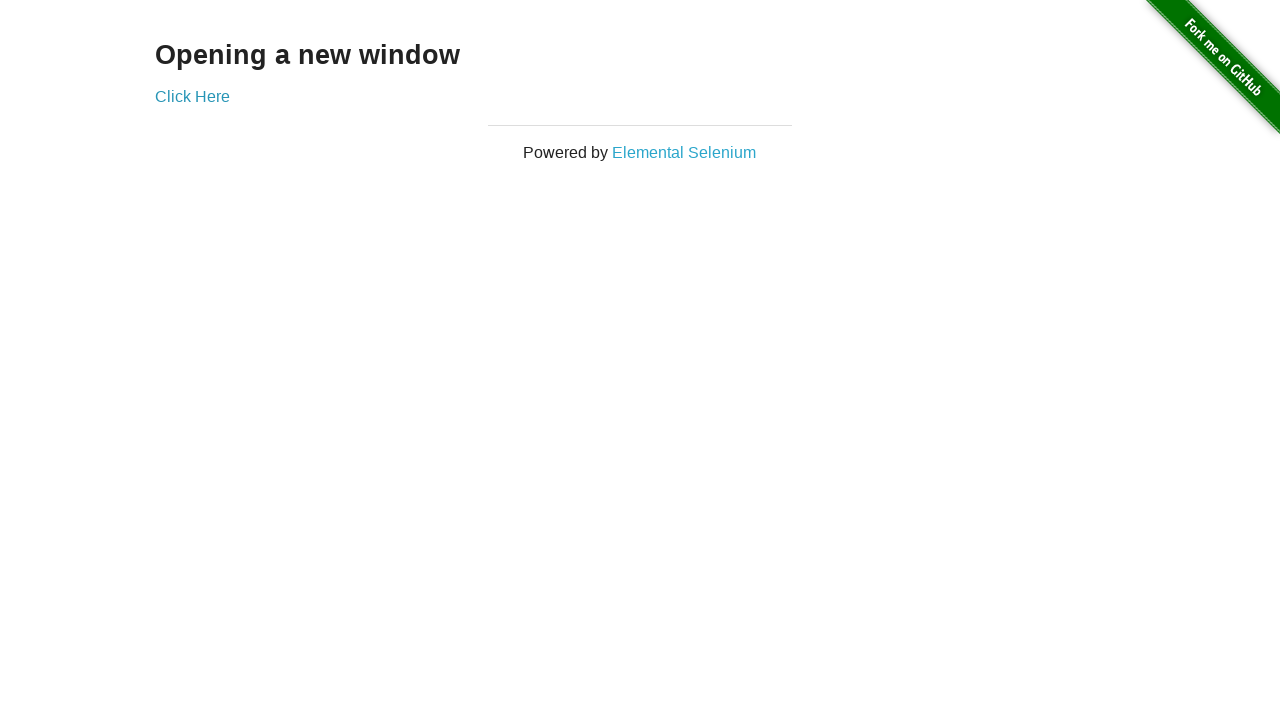

Verified h3 element loaded in new window
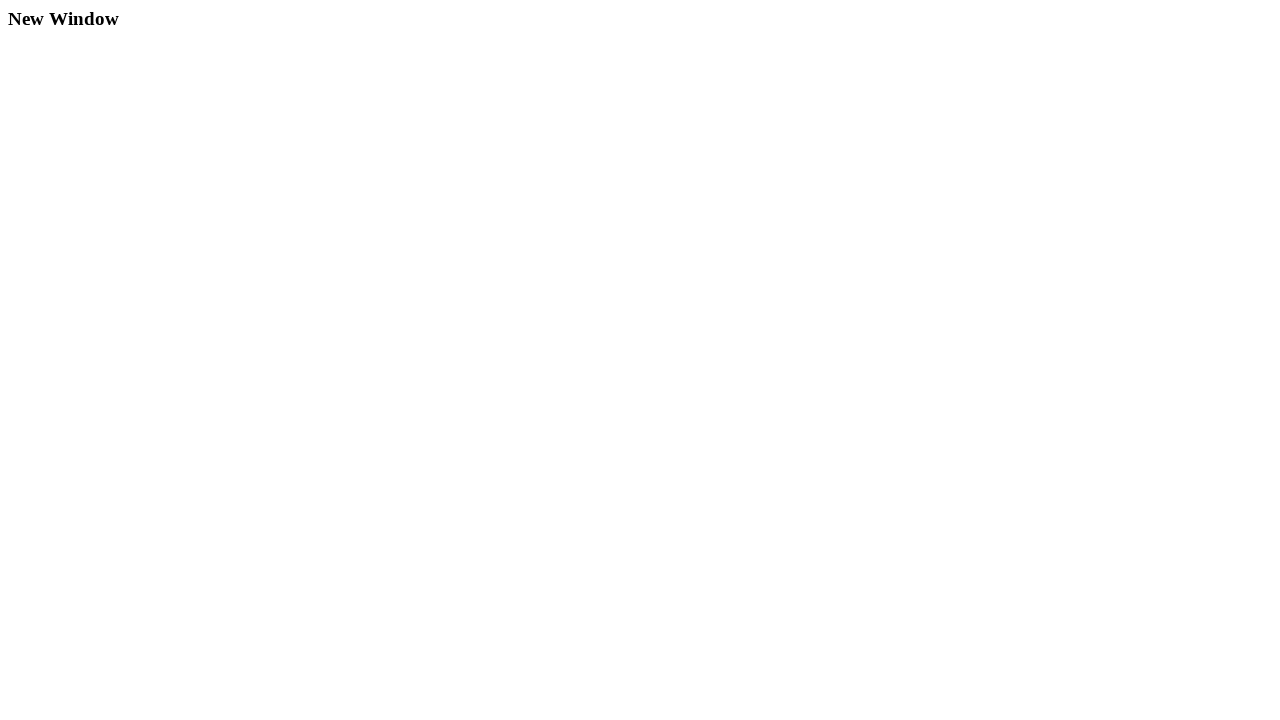

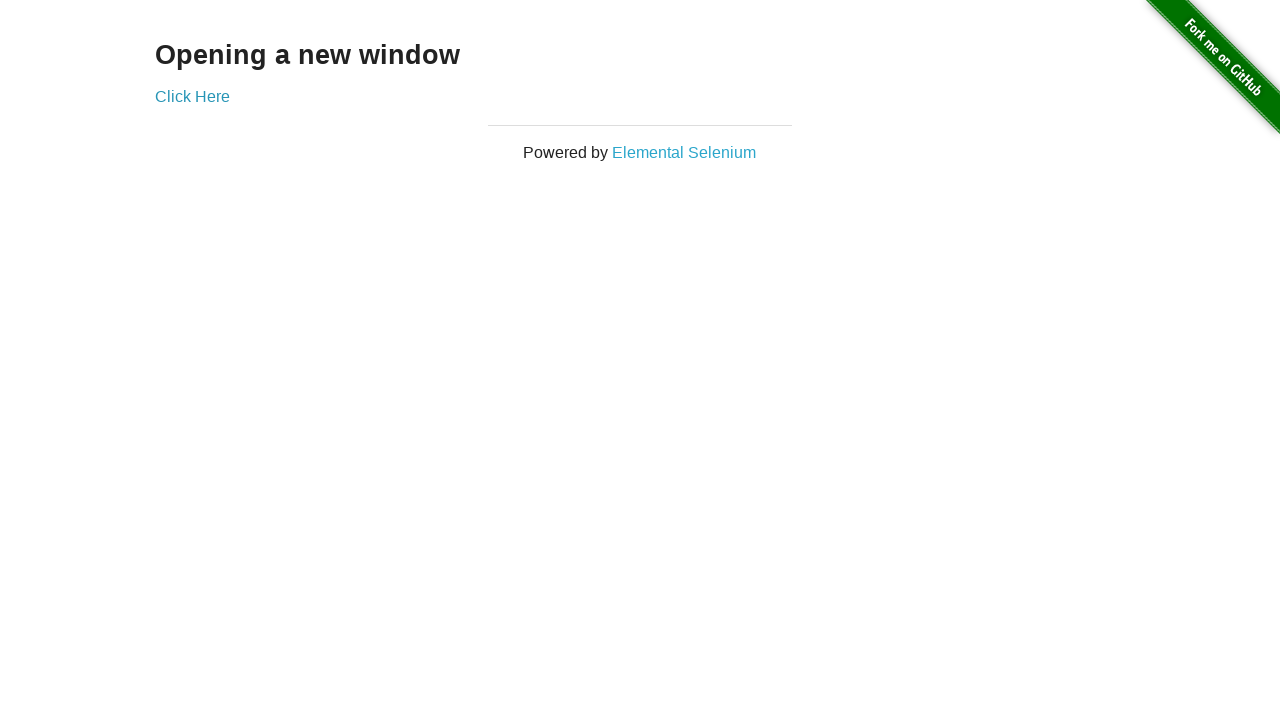